Tests JavaScript prompt alert functionality by switching to an iframe, clicking a button to trigger a prompt, and accepting the alert

Starting URL: https://www.w3schools.com/js/tryit.asp?filename=tryjs_prompt

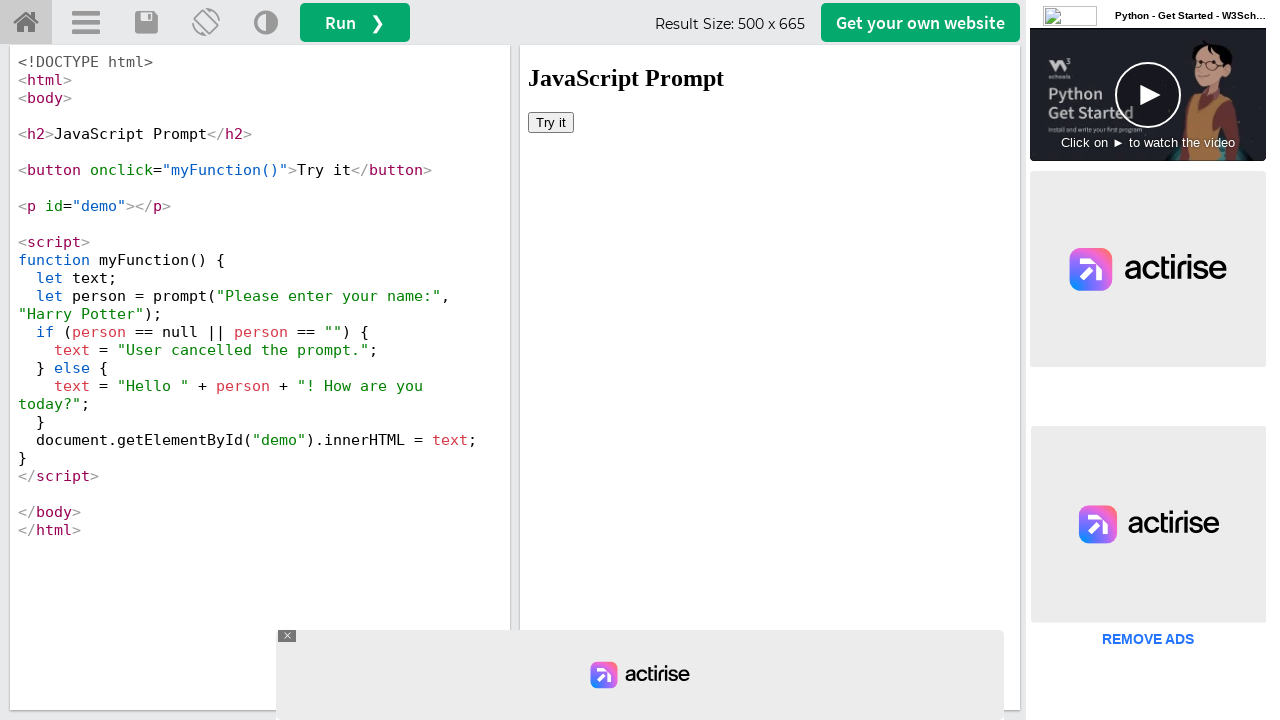

Switched to iframe containing the demo
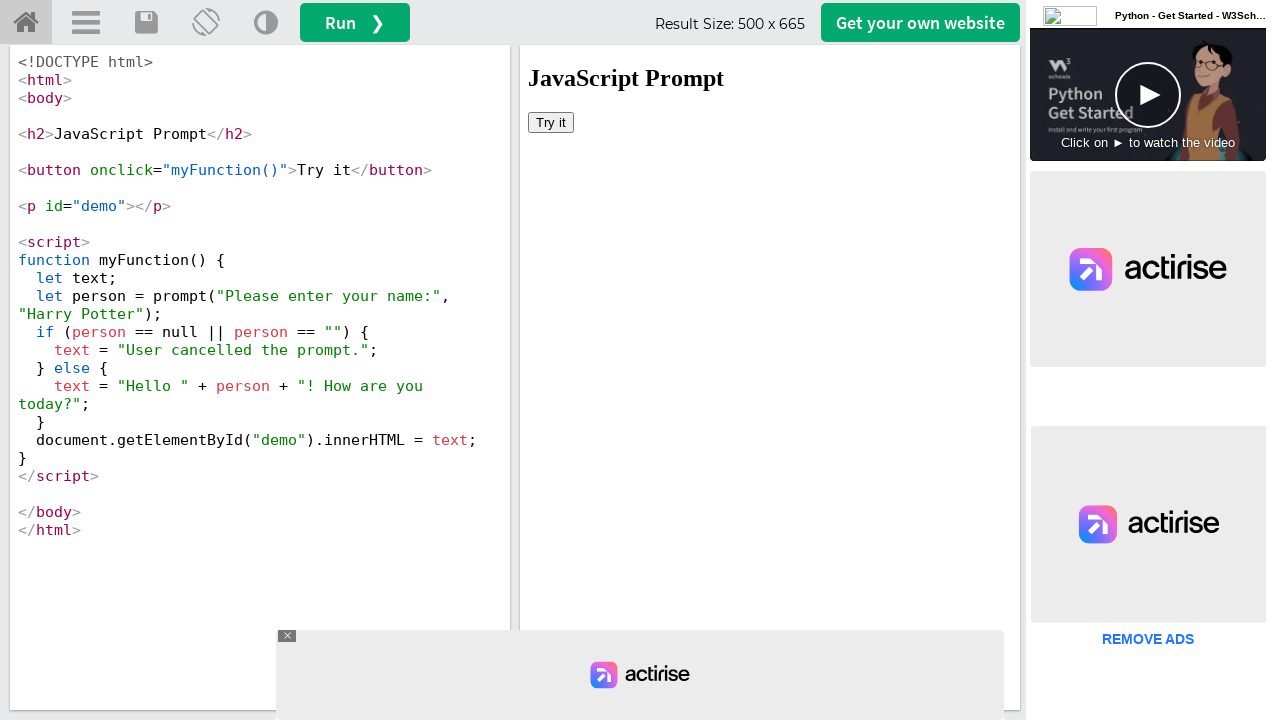

Clicked 'Try it' button in iframe at (551, 122) on button:text('Try it')
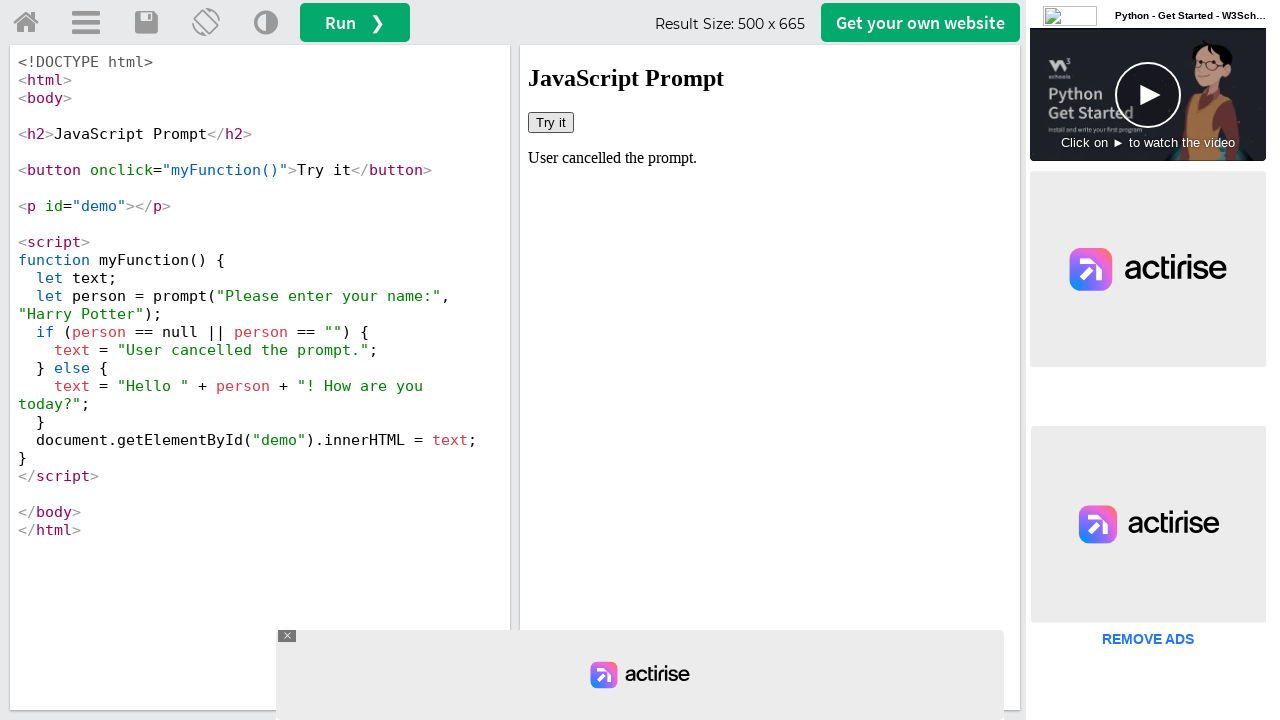

Set up dialog handler to accept prompt with 'Test User'
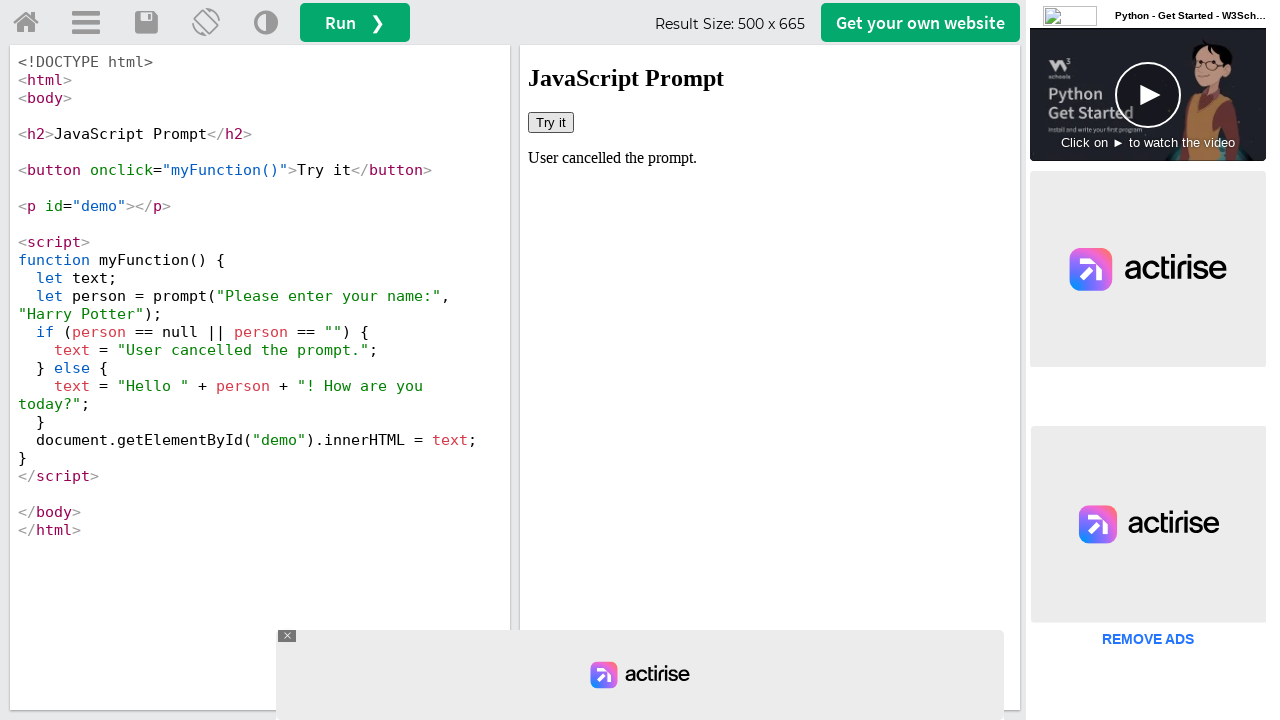

Clicked 'Try it' button again to trigger and handle prompt at (551, 122) on button:text('Try it')
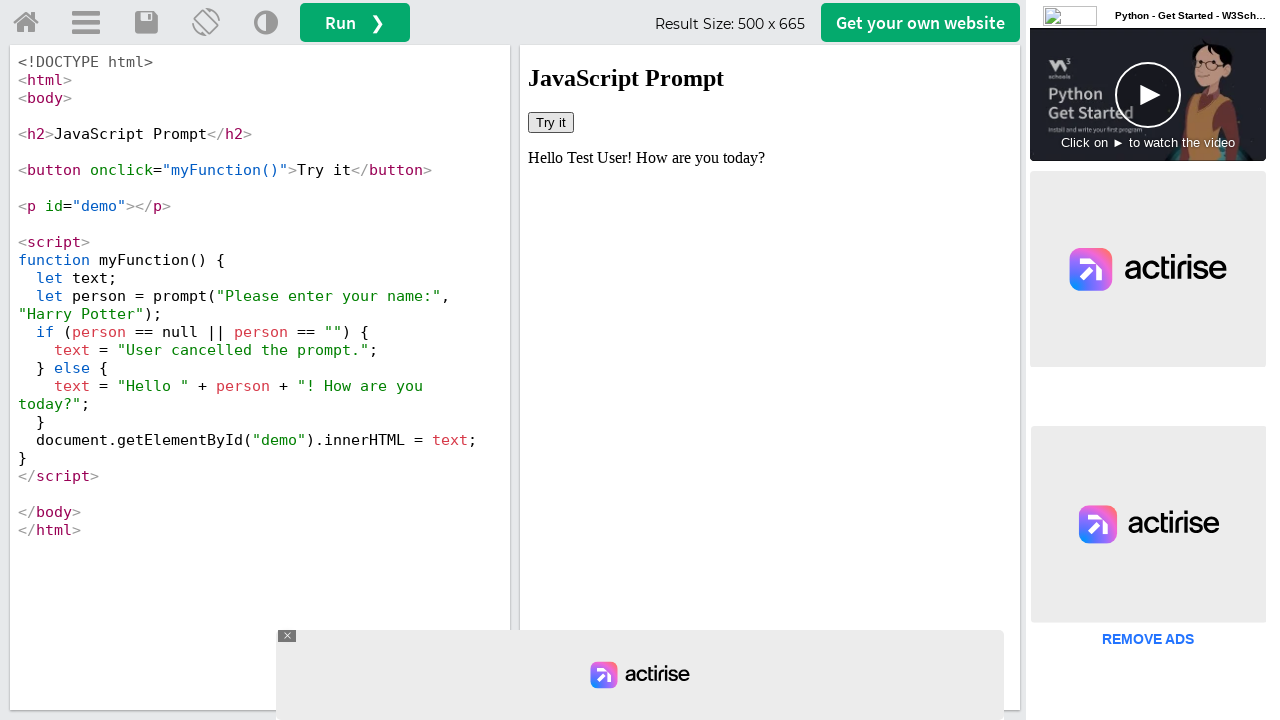

Retrieved result text from #demo element
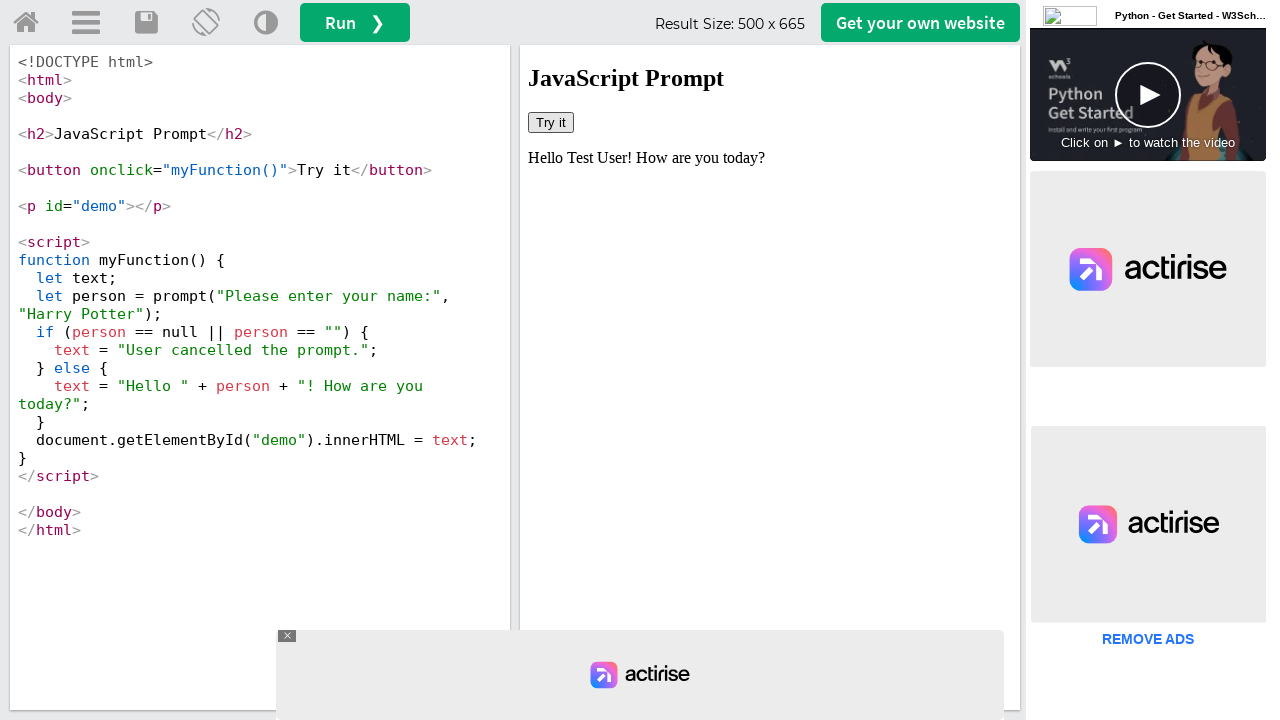

Printed result text
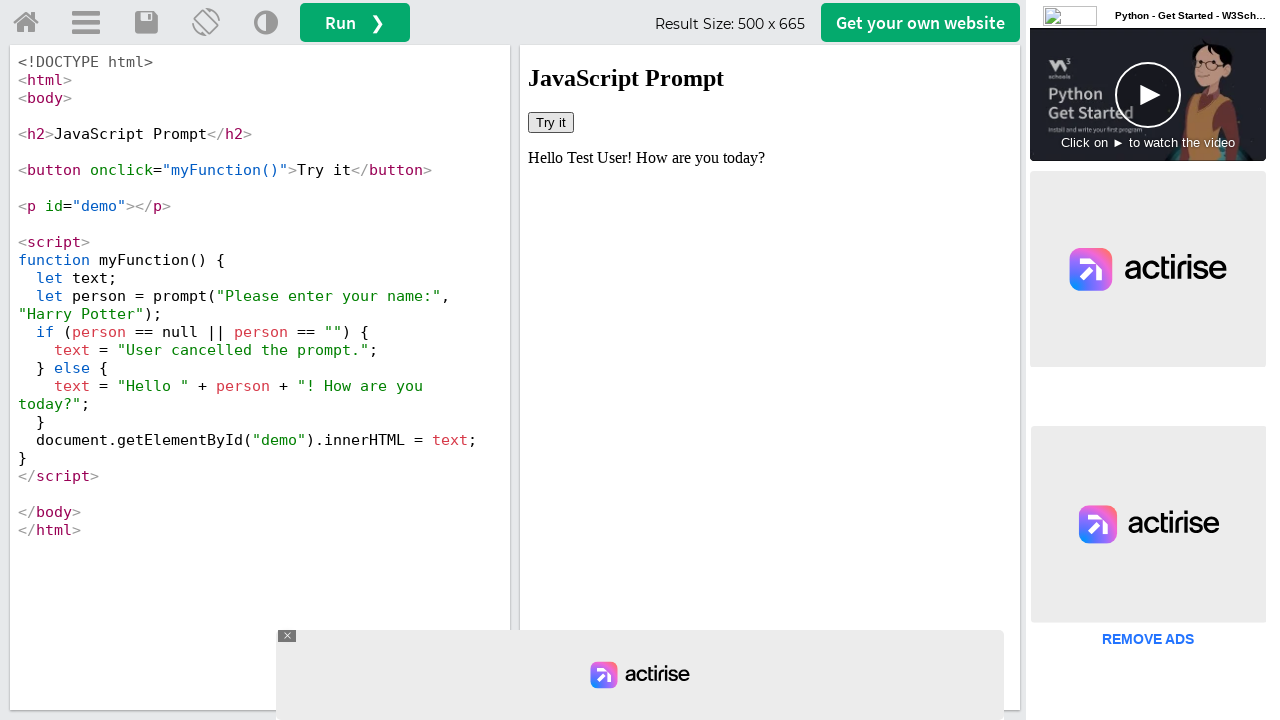

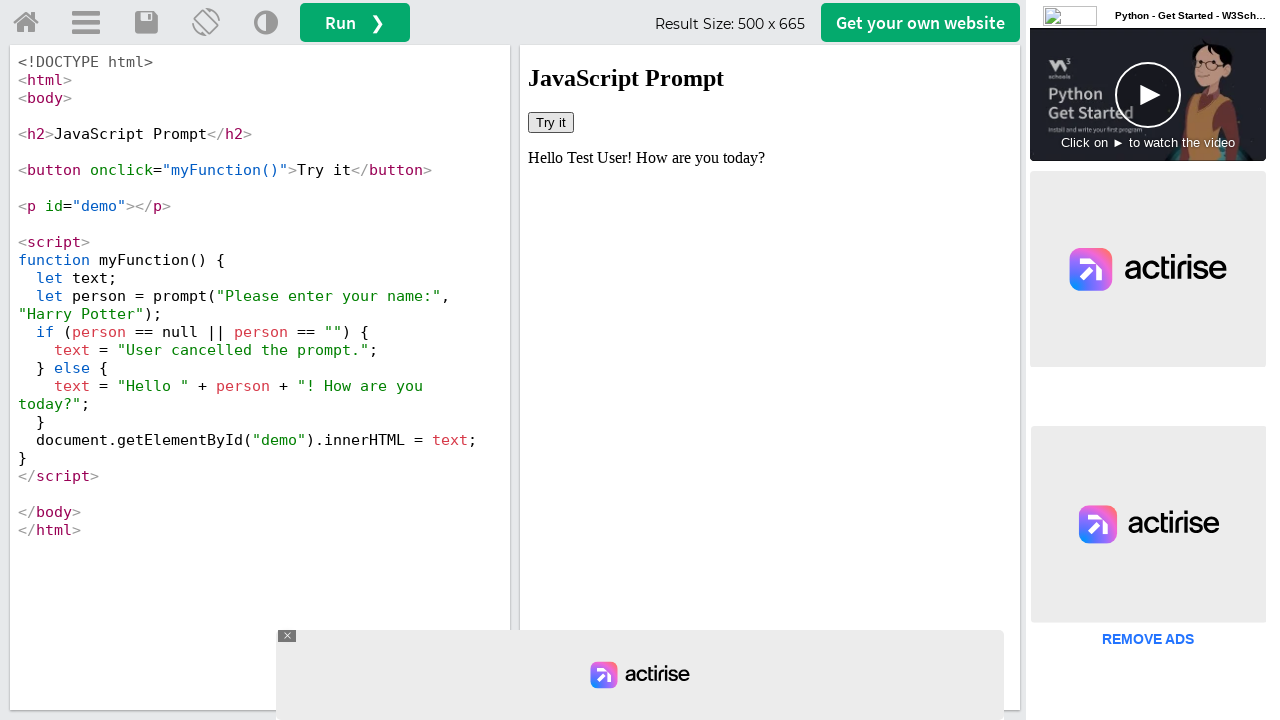